Tests scrolling functionality on a practice page, scrolls to a table, extracts values from table cells, and verifies the sum matches the displayed total amount

Starting URL: https://rahulshettyacademy.com/AutomationPractice/

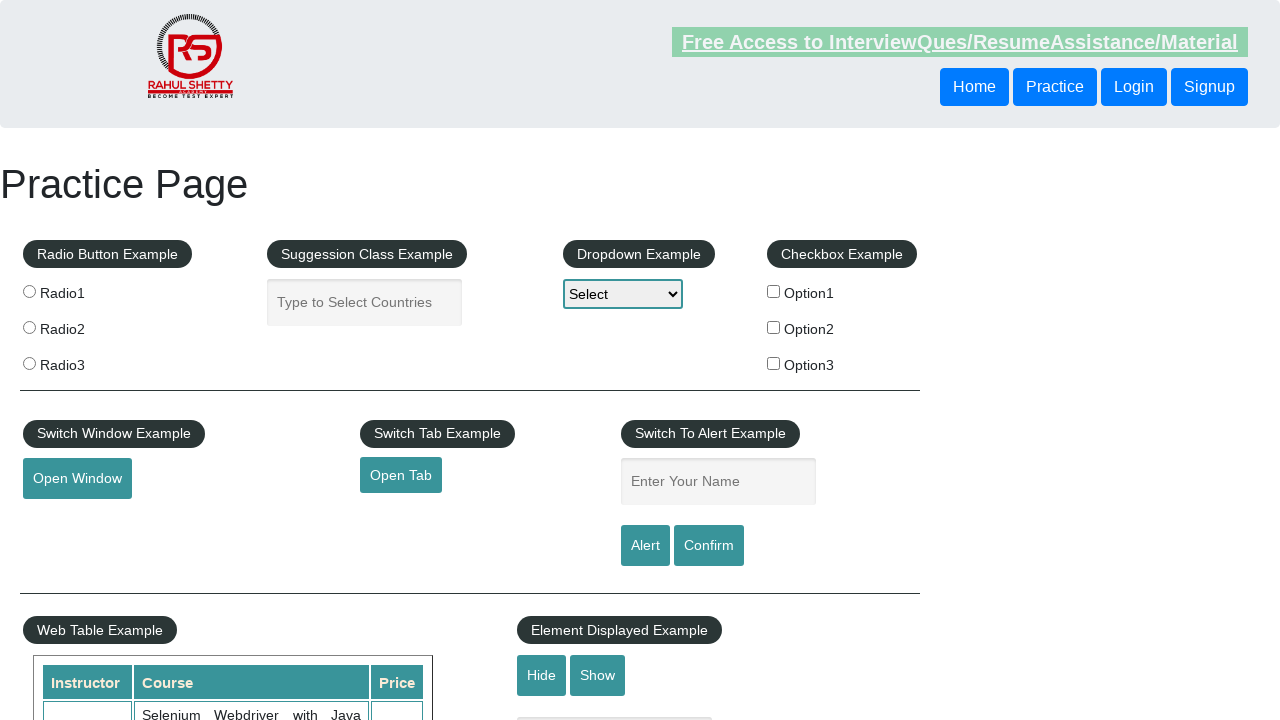

Scrolled page down by 500 pixels
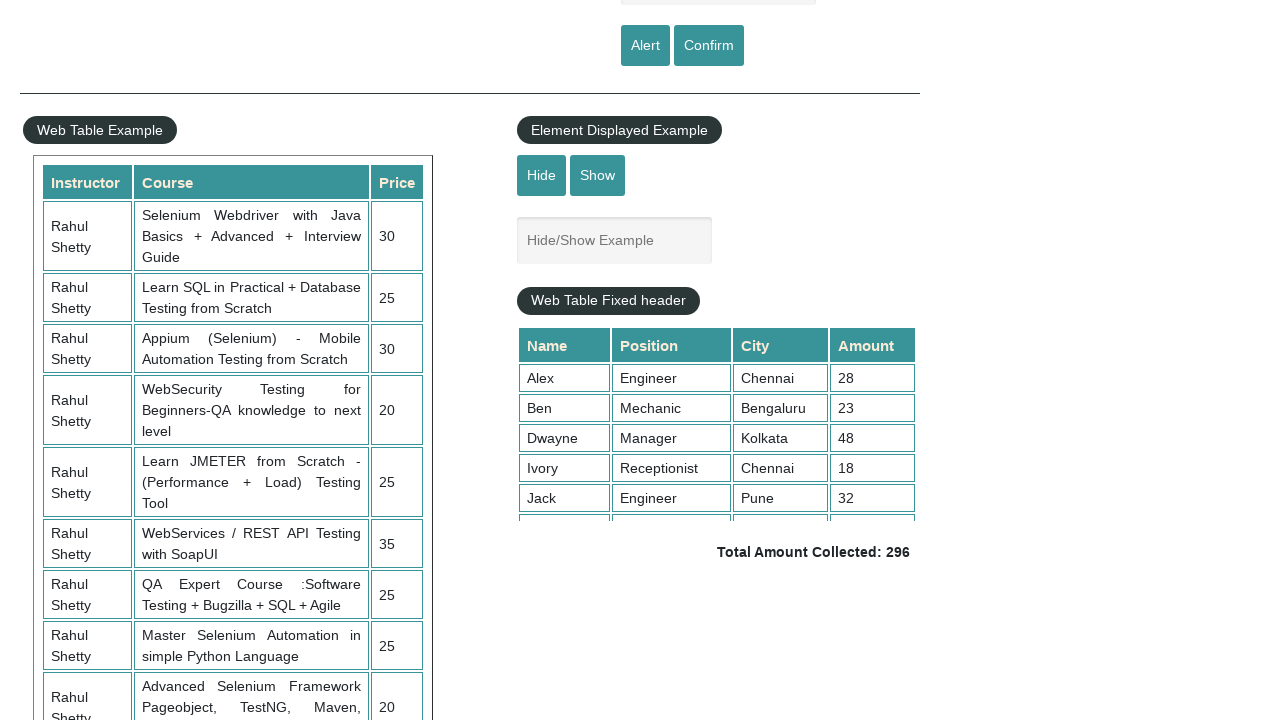

Waited 1 second for scroll to complete
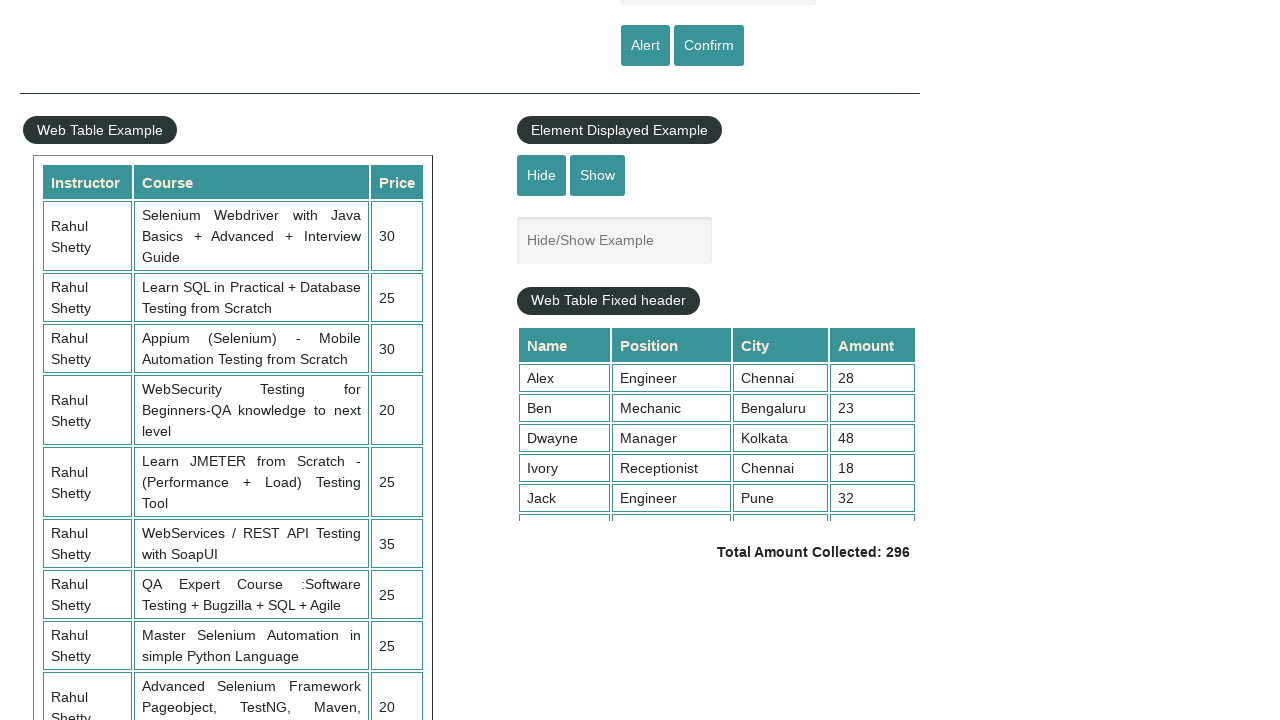

Scrolled table element to top=5000
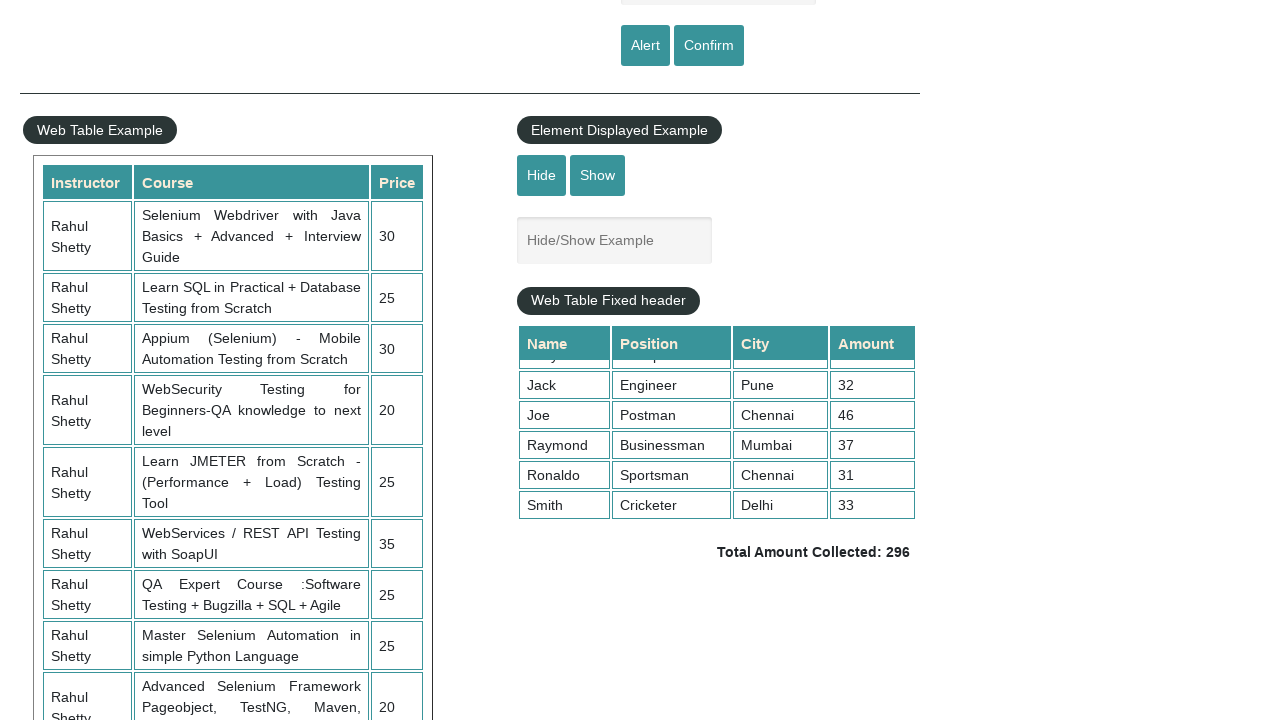

Waited for table cells in 4th column to be visible
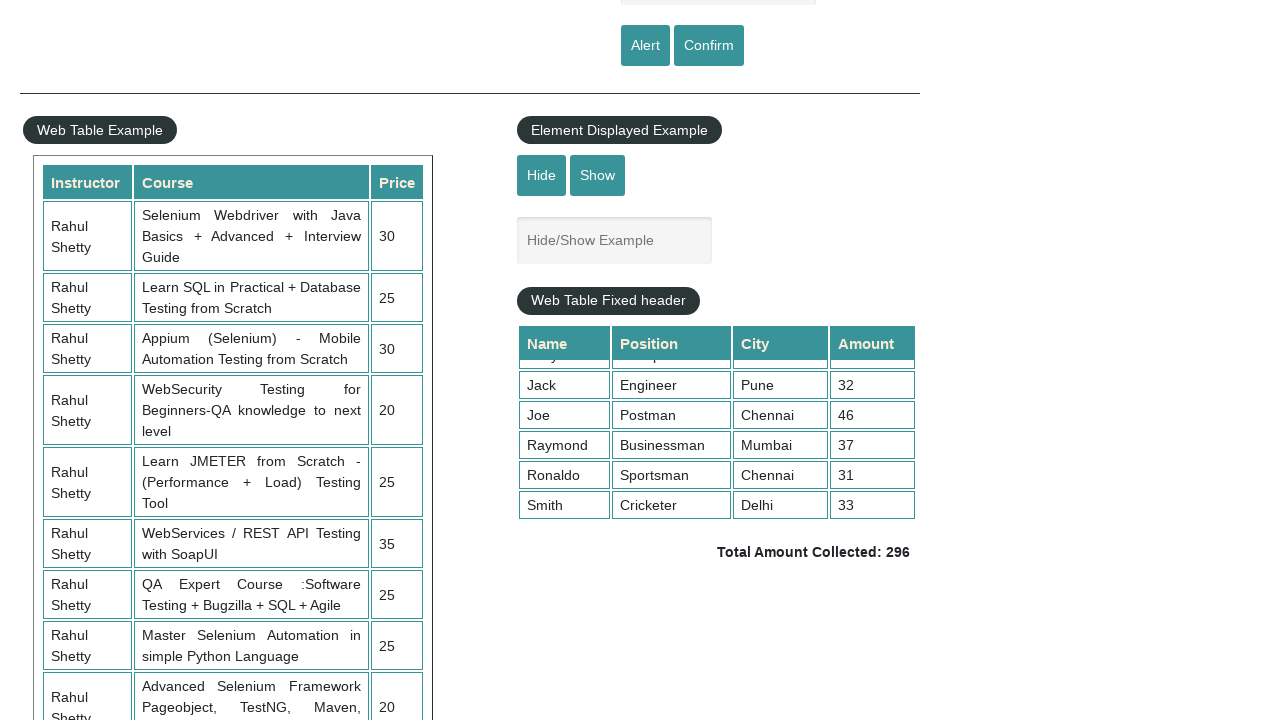

Extracted 9 values from 4th column of table
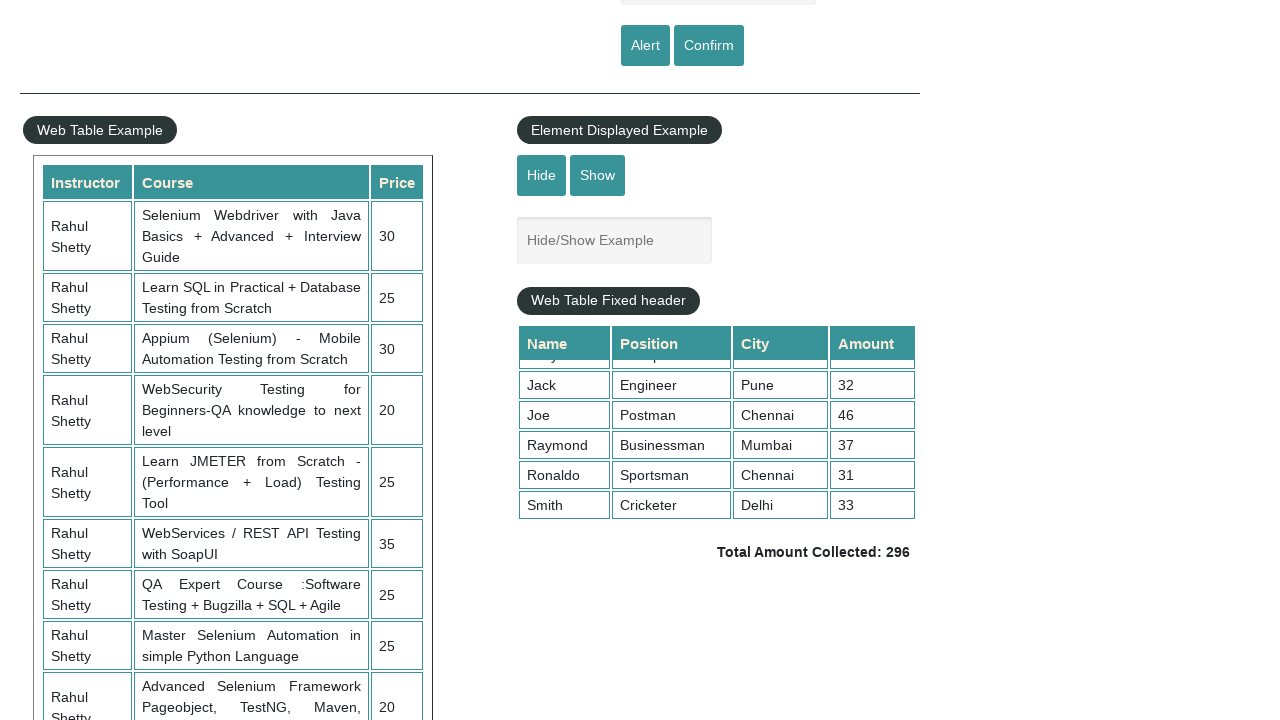

Calculated sum of table values: 296
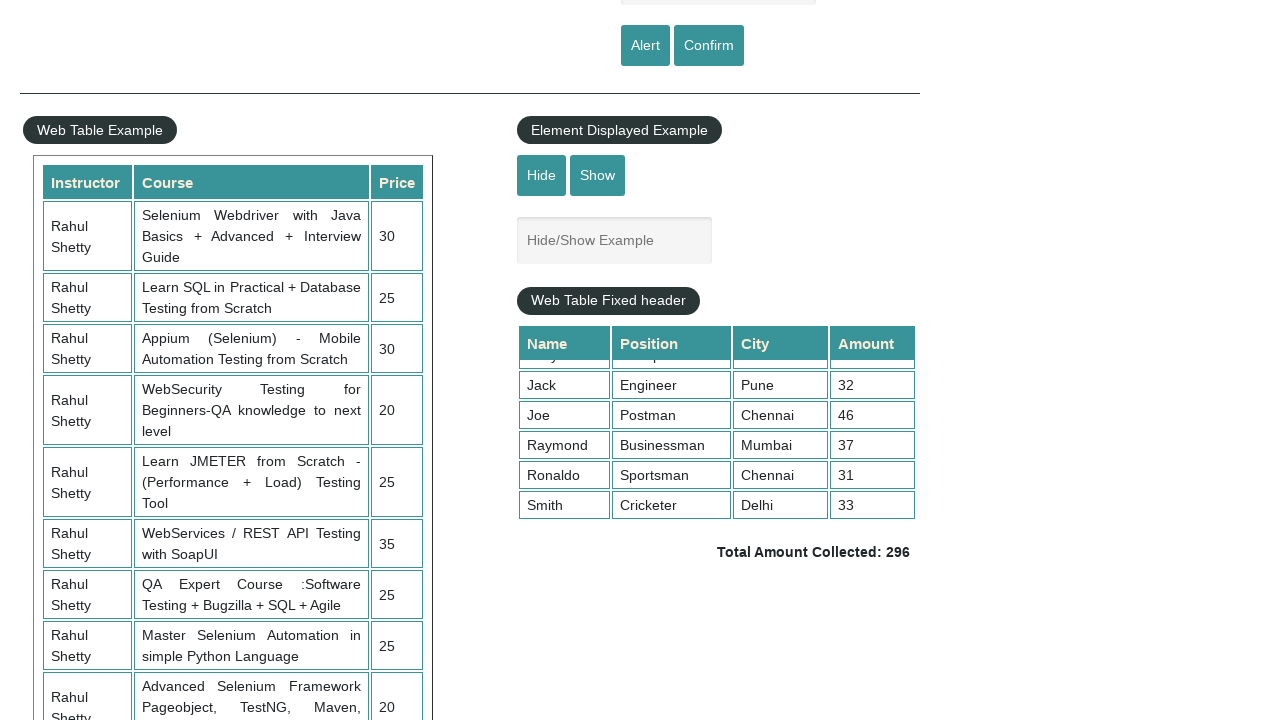

Retrieved displayed total amount text:  Total Amount Collected: 296 
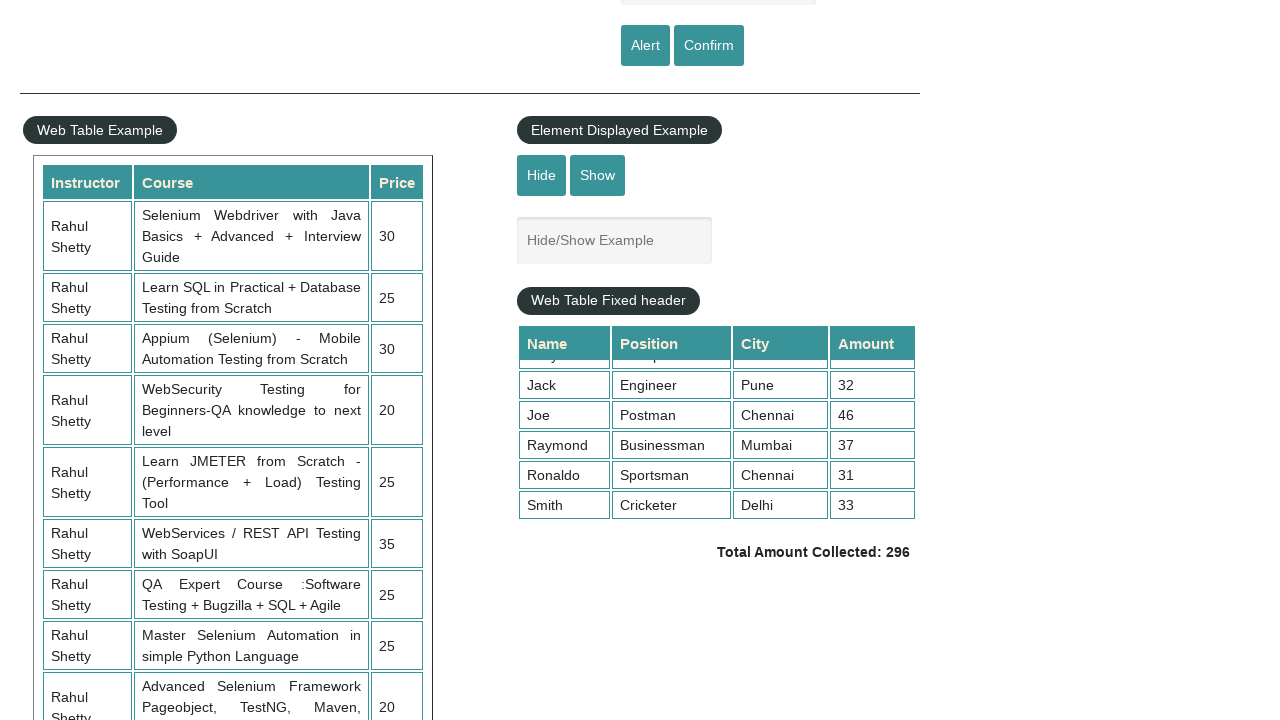

Parsed displayed total: 296
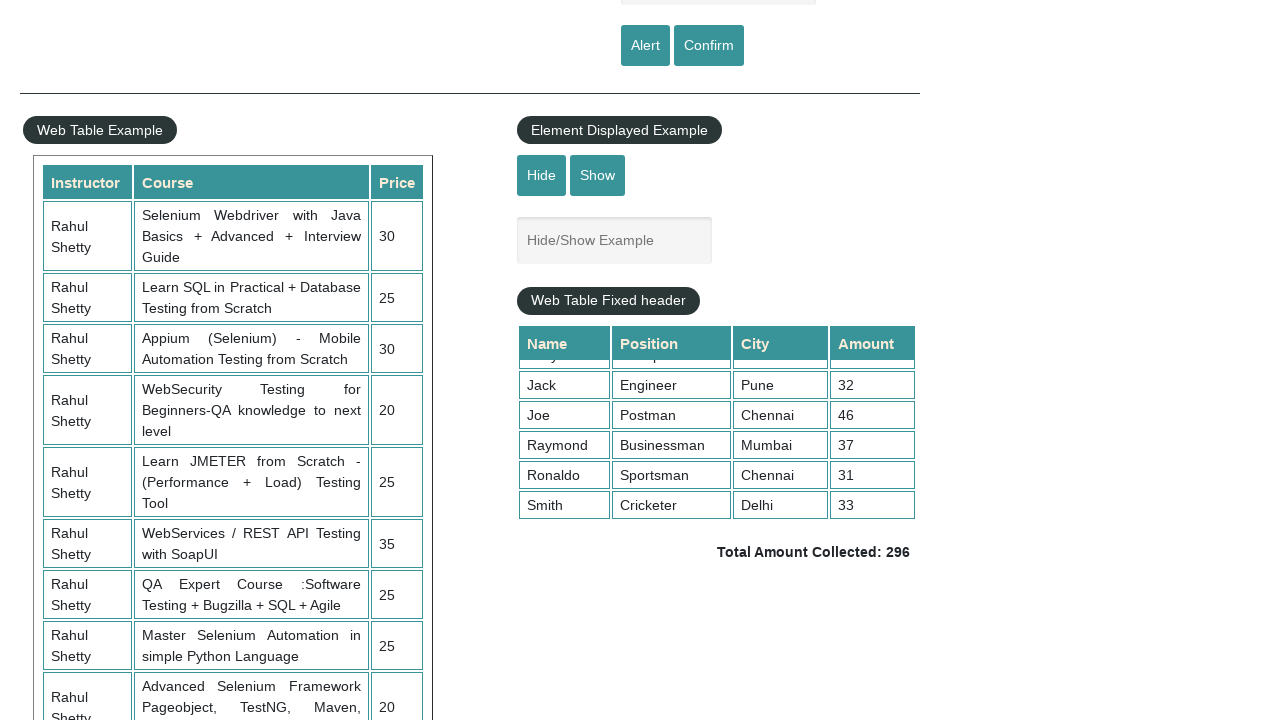

Verified calculated sum (296) matches displayed total (296)
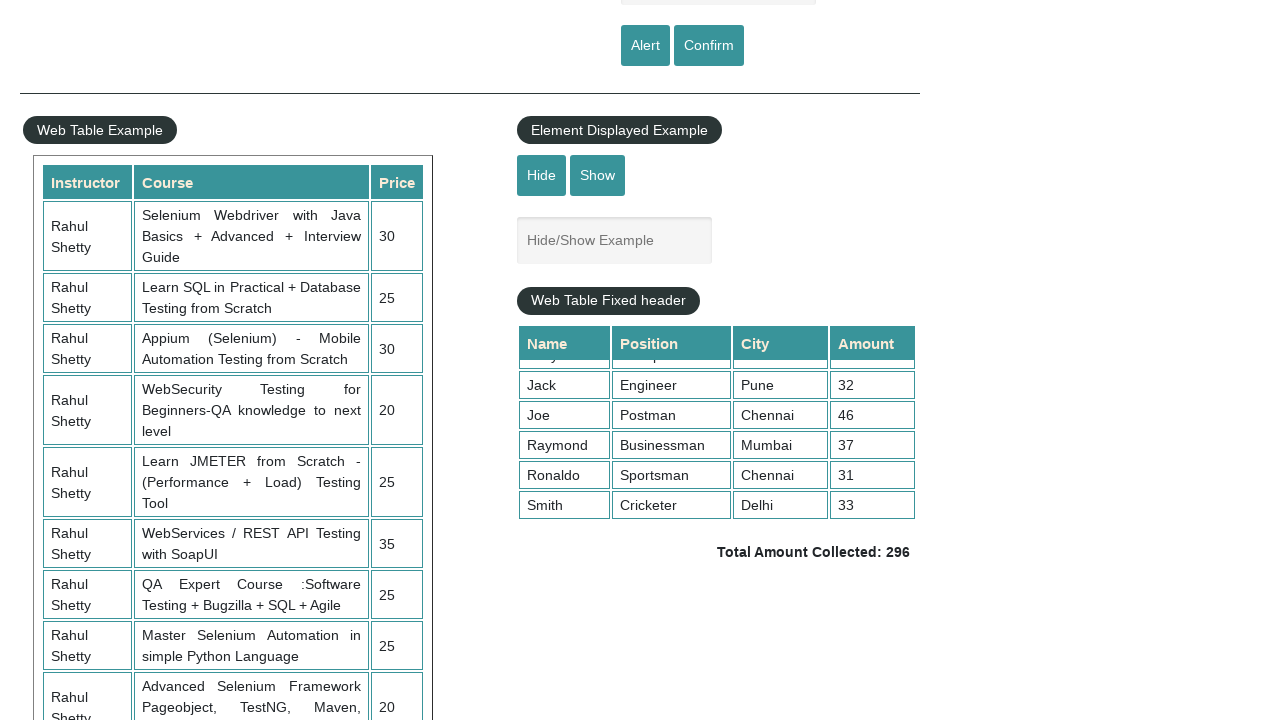

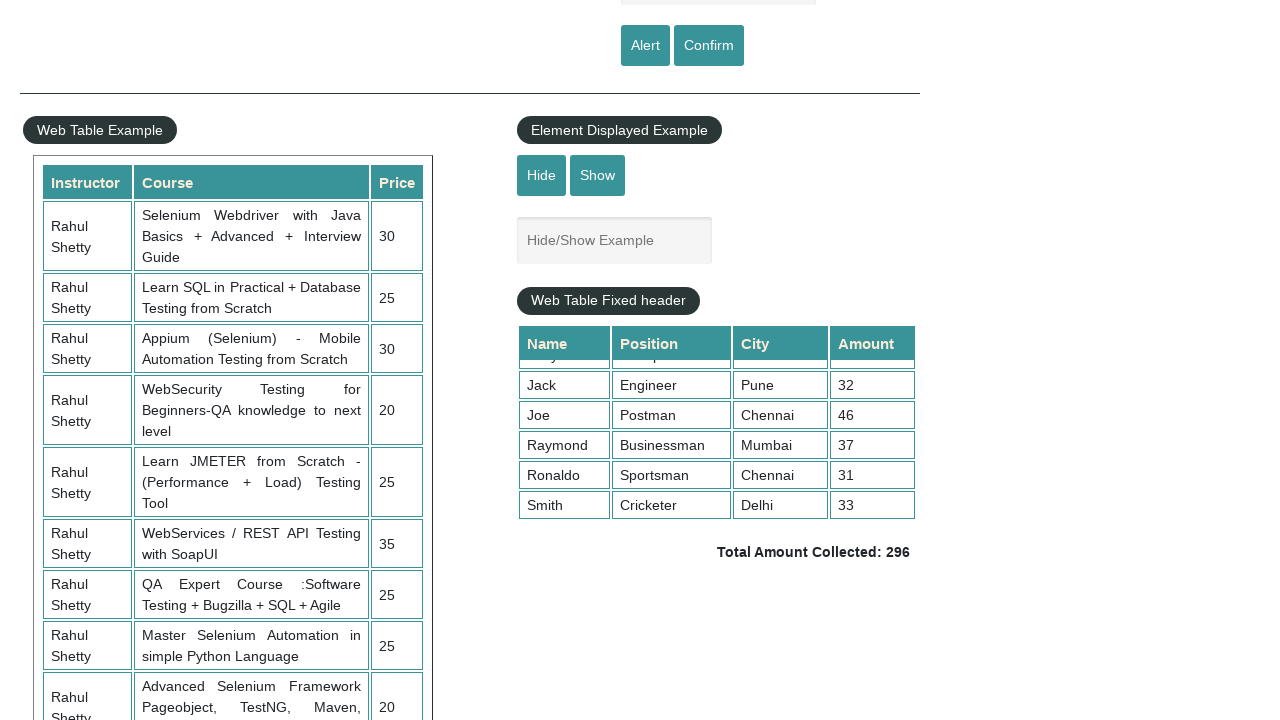